Tests login form validation by clicking the login button without entering credentials to verify warning message appears

Starting URL: https://login1.nextbasecrm.com/?login=yes

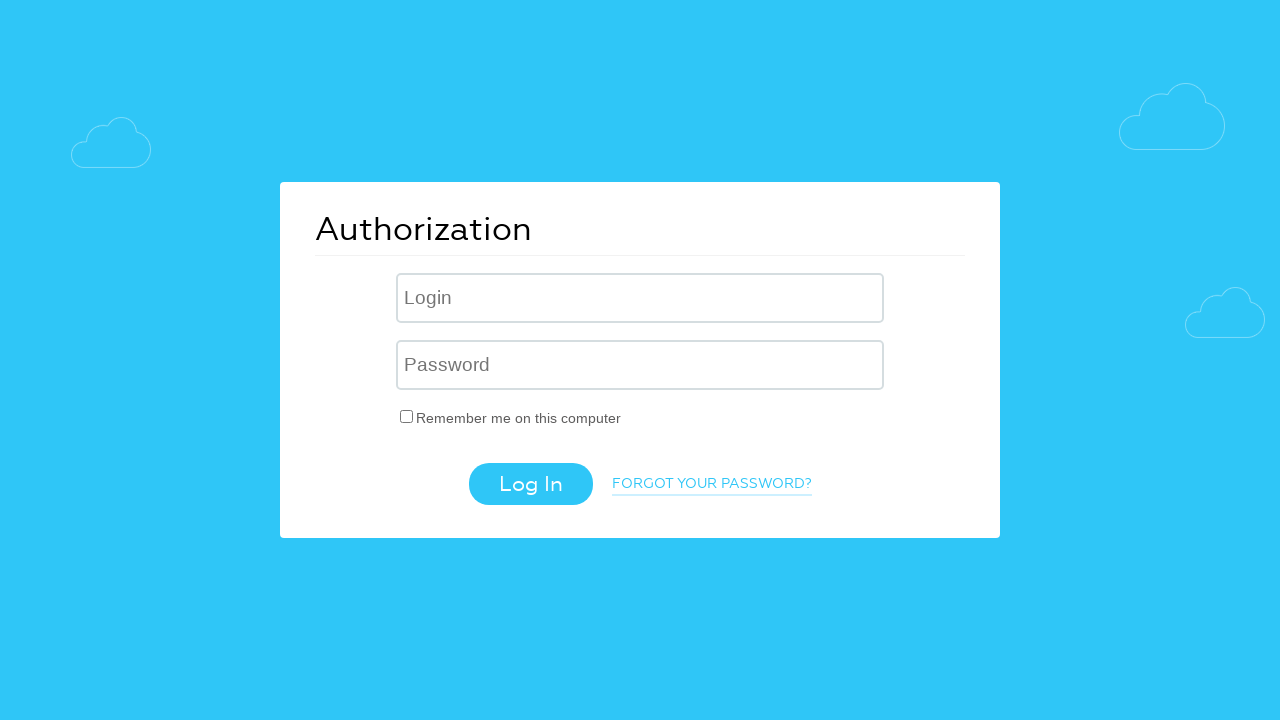

Clicked login button without entering credentials at (530, 484) on .login-btn
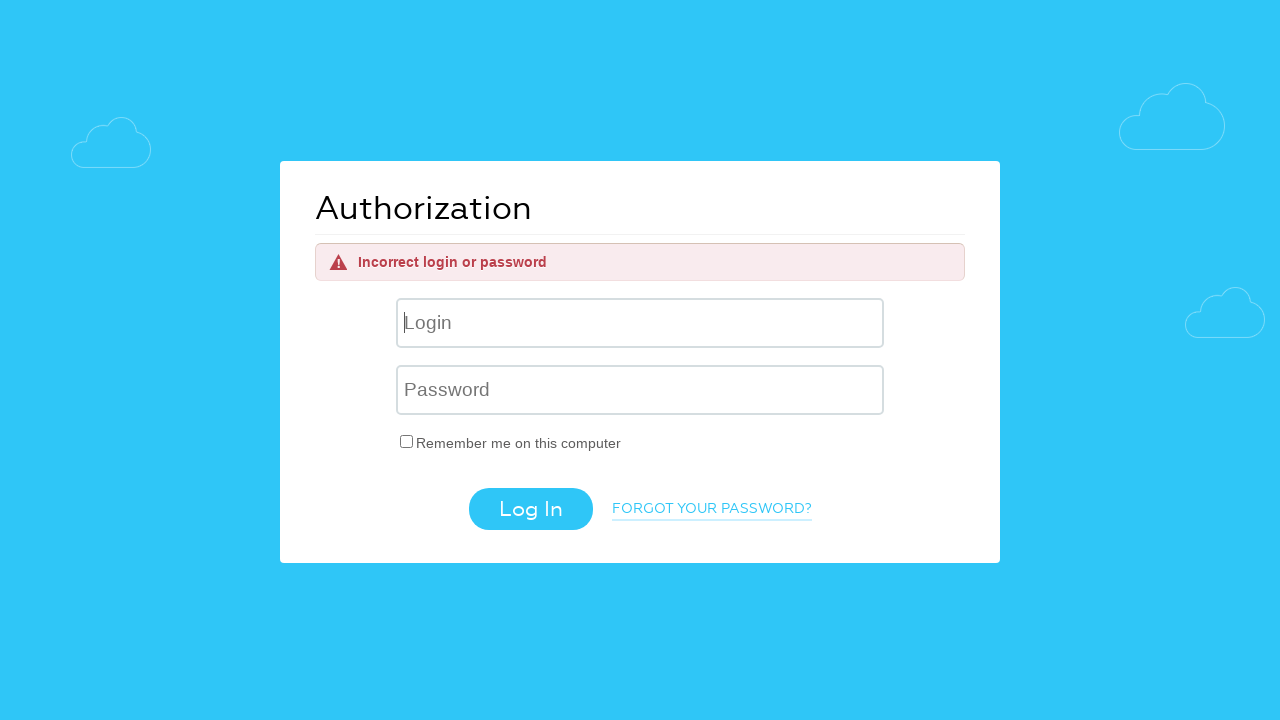

Warning message appeared after clicking login without credentials
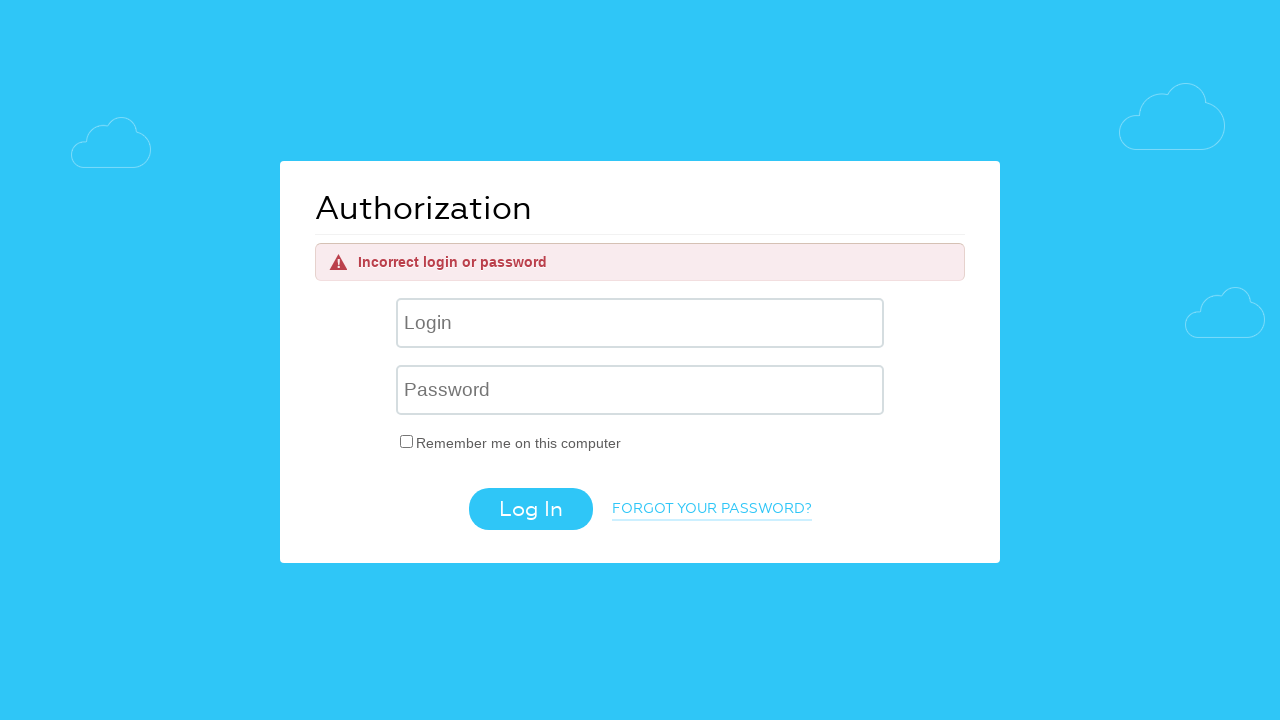

Located warning message element
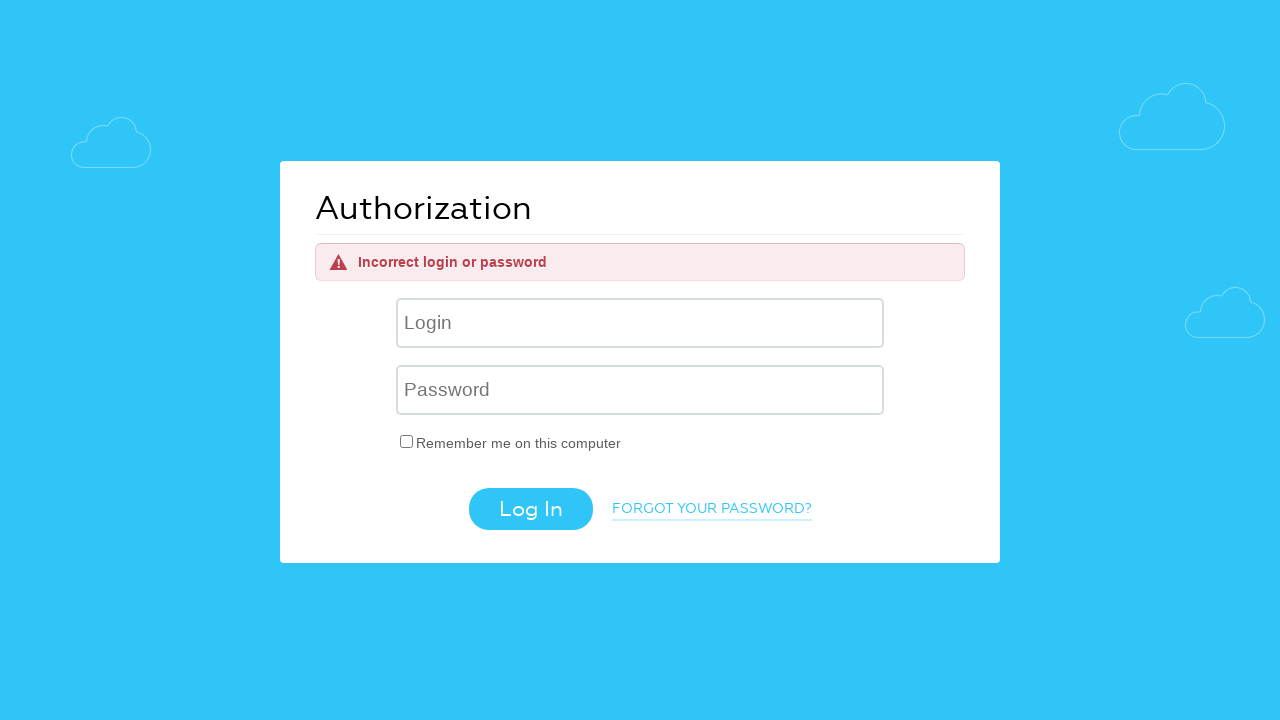

Retrieved and printed warning message text content
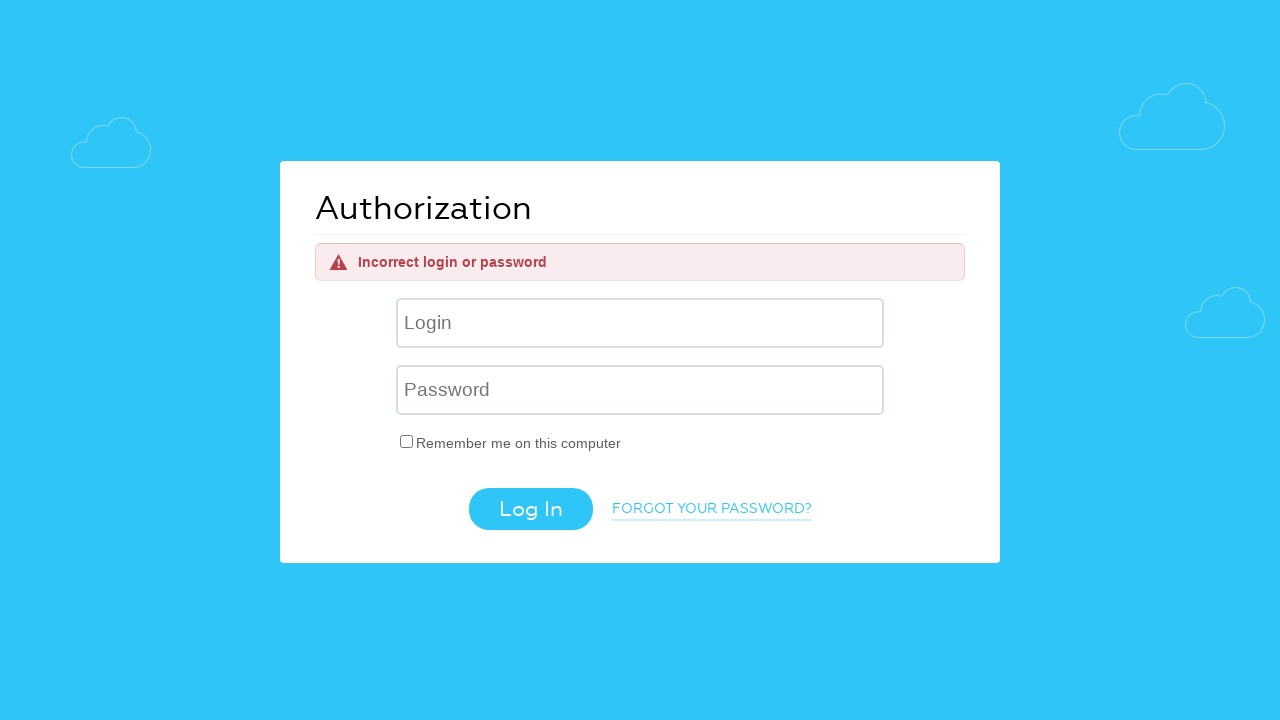

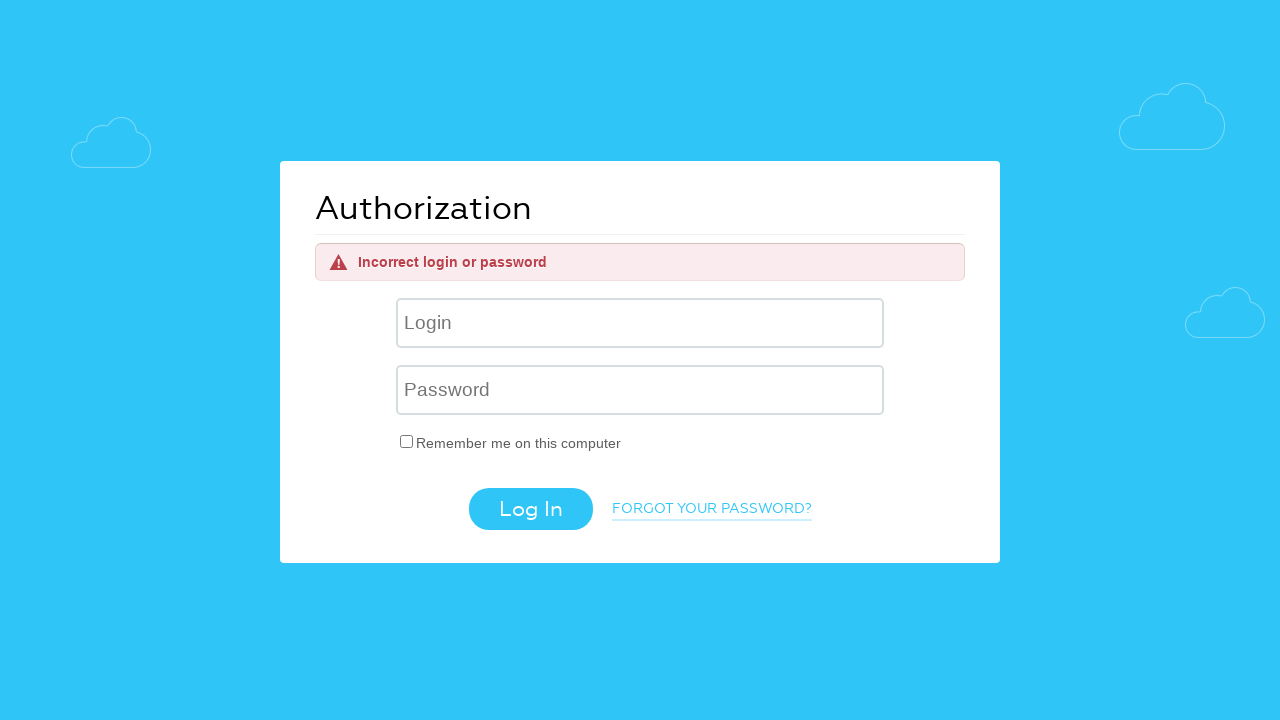